Tests click and hold drag selection by selecting multiple consecutive blocks using mouse drag

Starting URL: https://automationfc.github.io/jquery-selectable/

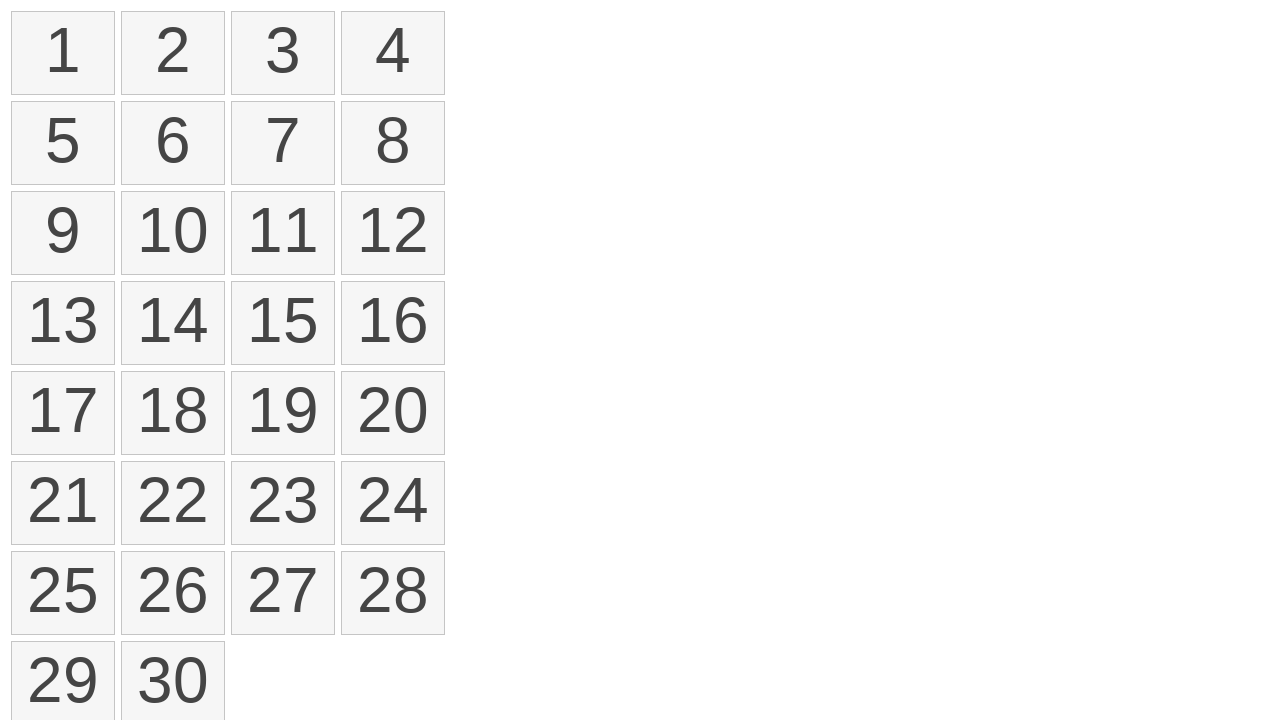

Waited for selectable list to load
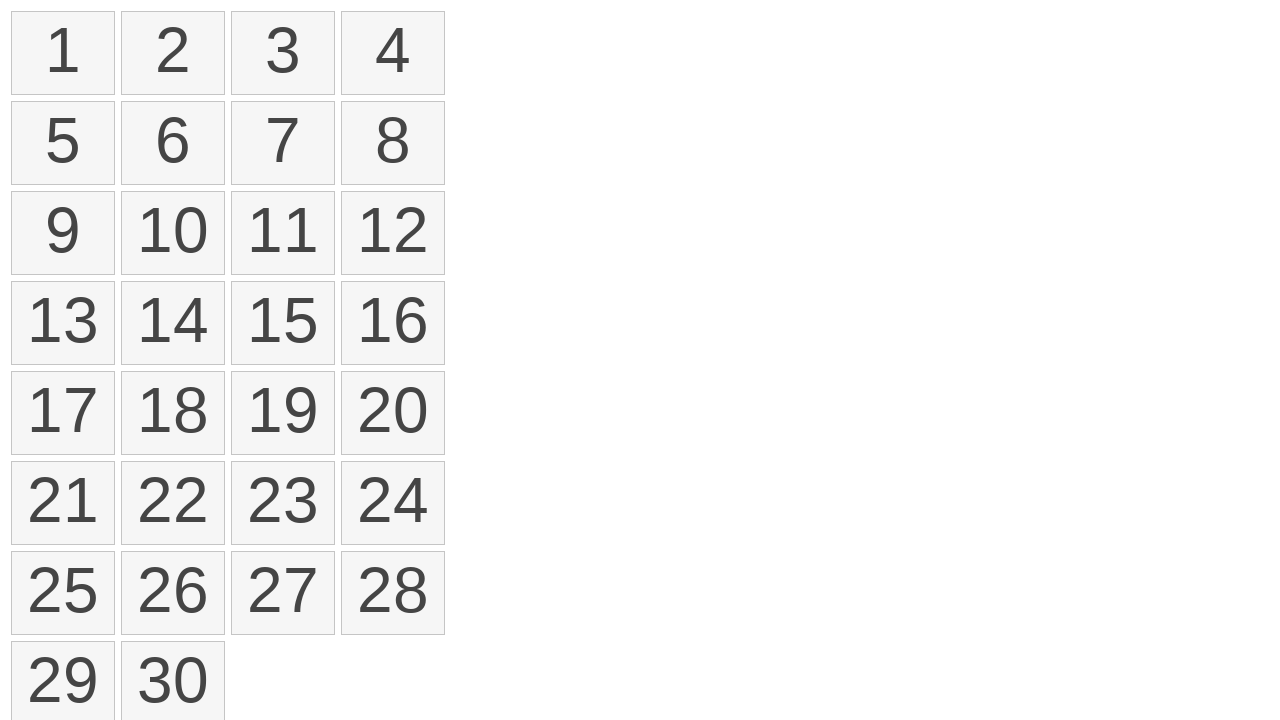

Located first selectable item
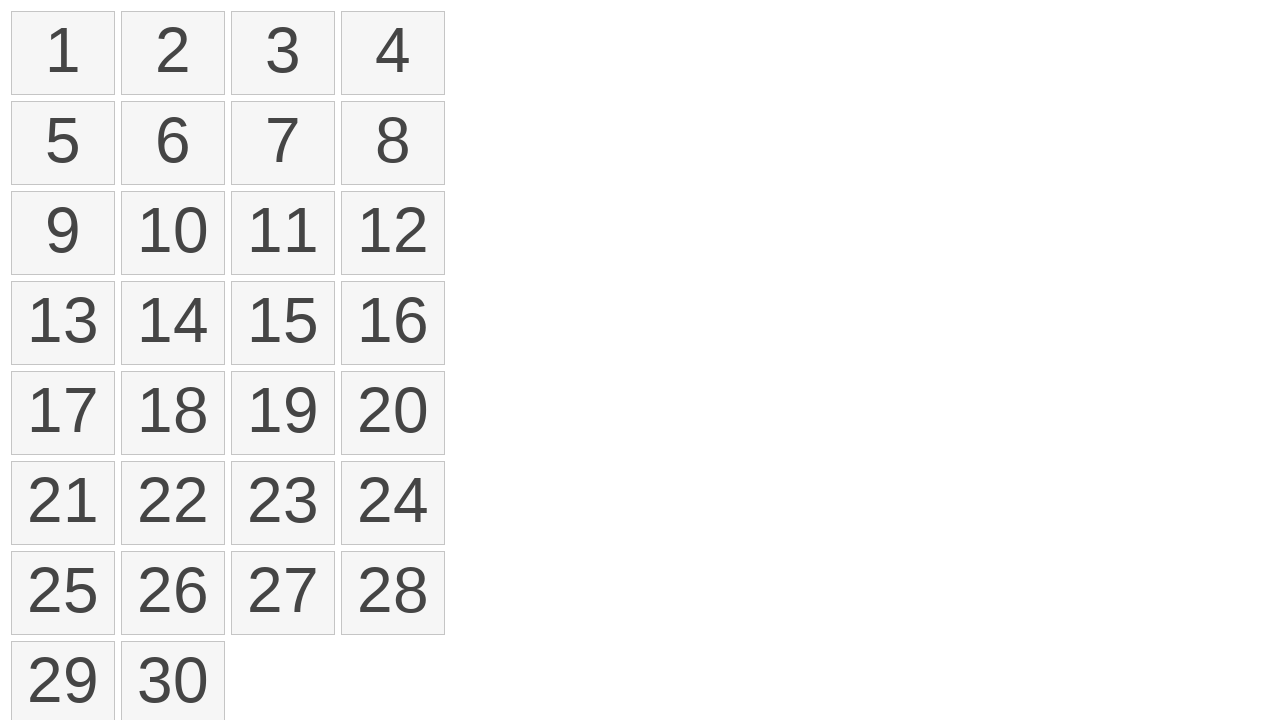

Located eighth selectable item
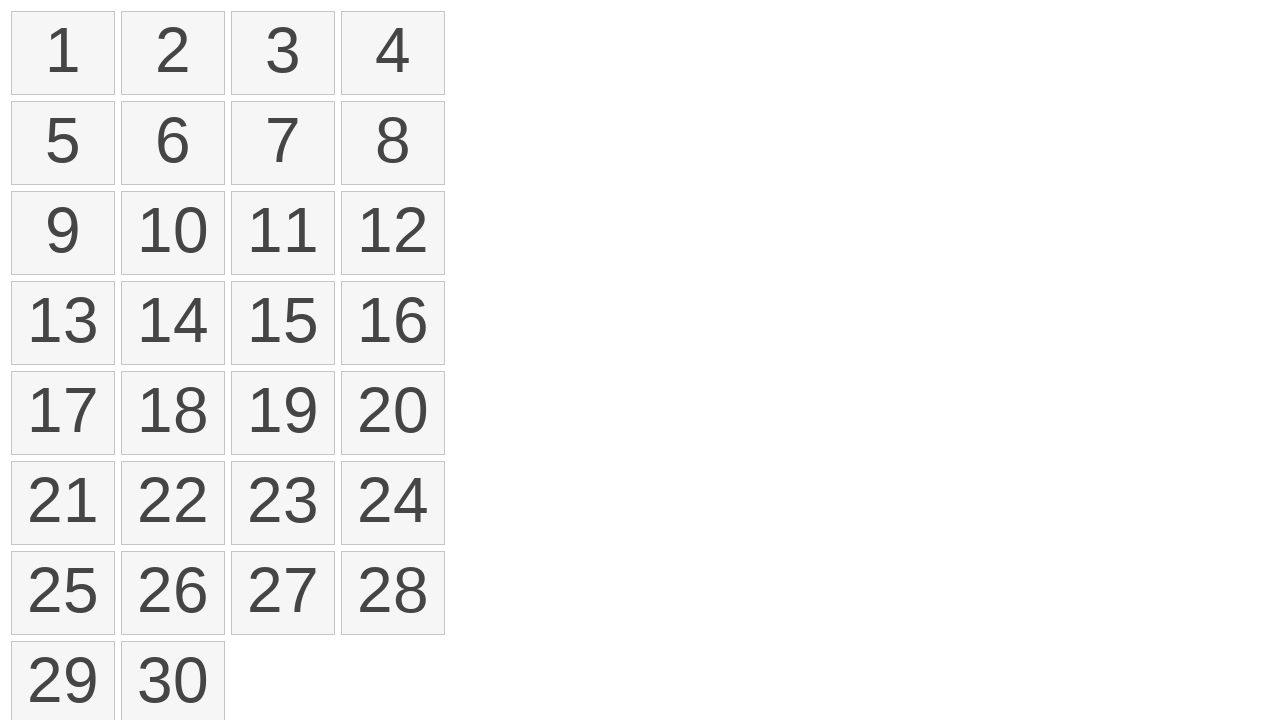

Retrieved bounding box of first item
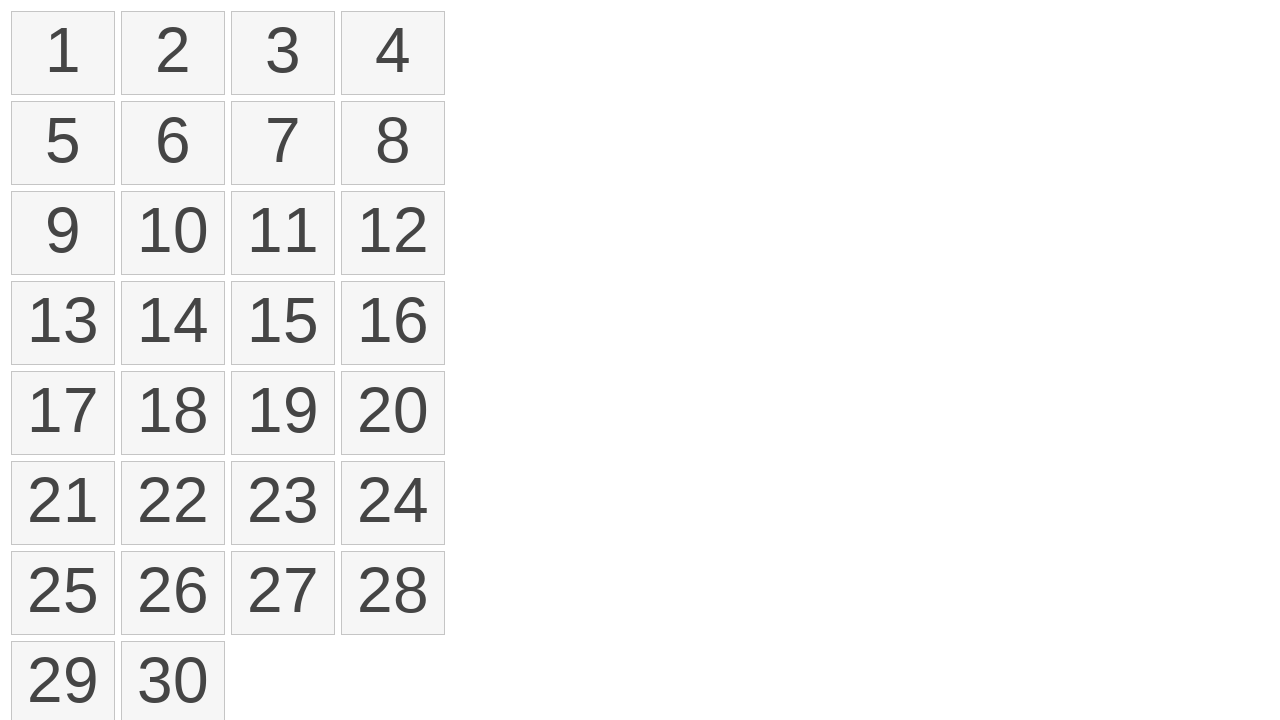

Retrieved bounding box of eighth item
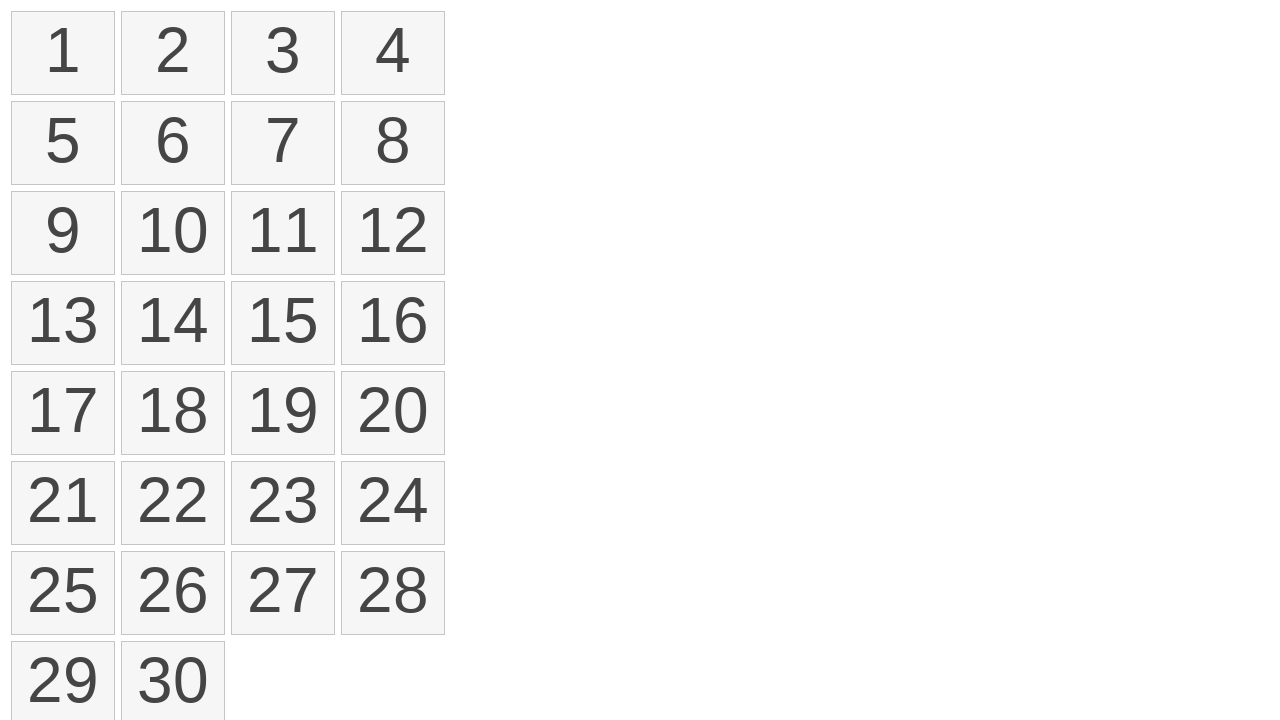

Moved mouse to center of first item at (63, 53)
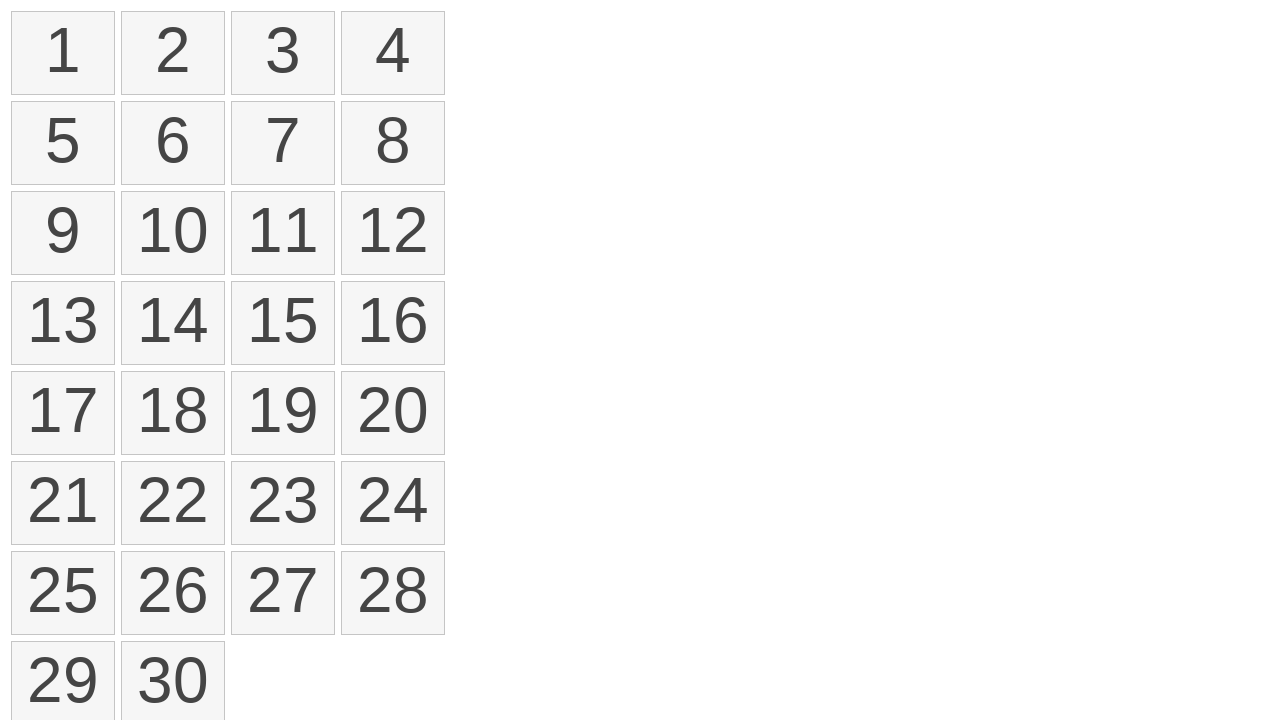

Pressed mouse button down at first item at (63, 53)
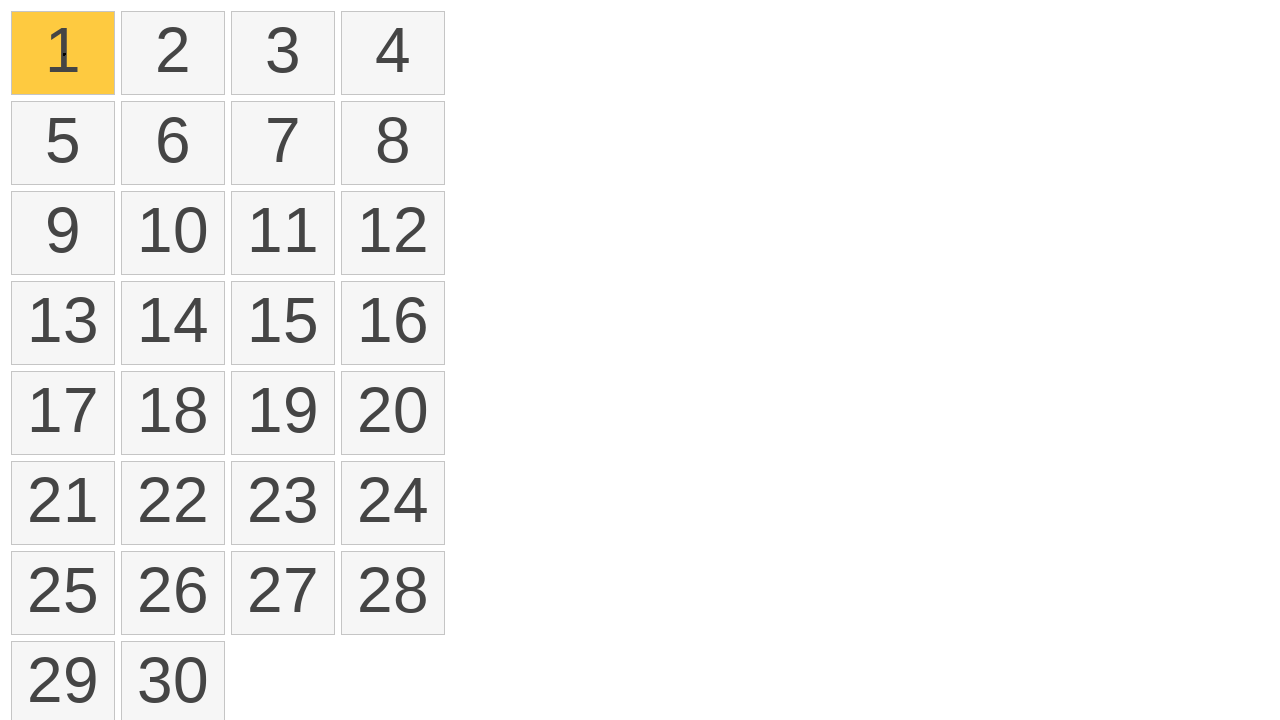

Dragged mouse to center of eighth item at (393, 143)
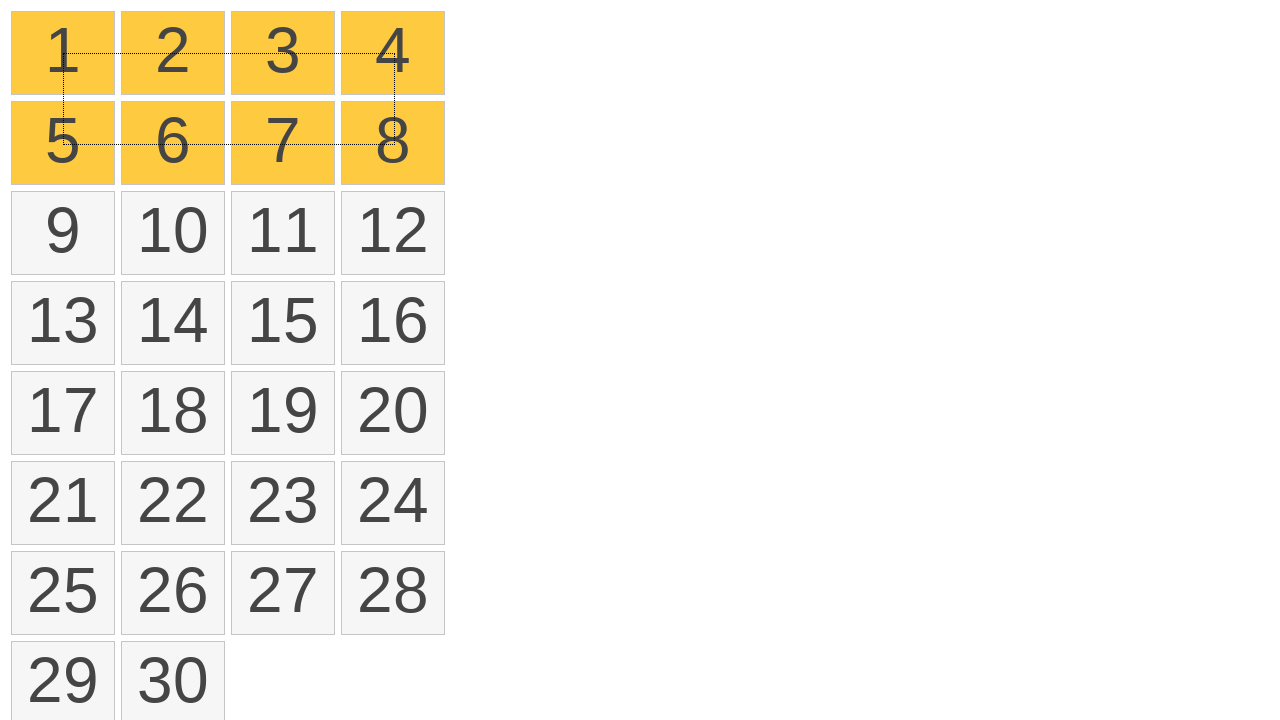

Released mouse button, completing drag selection at (393, 143)
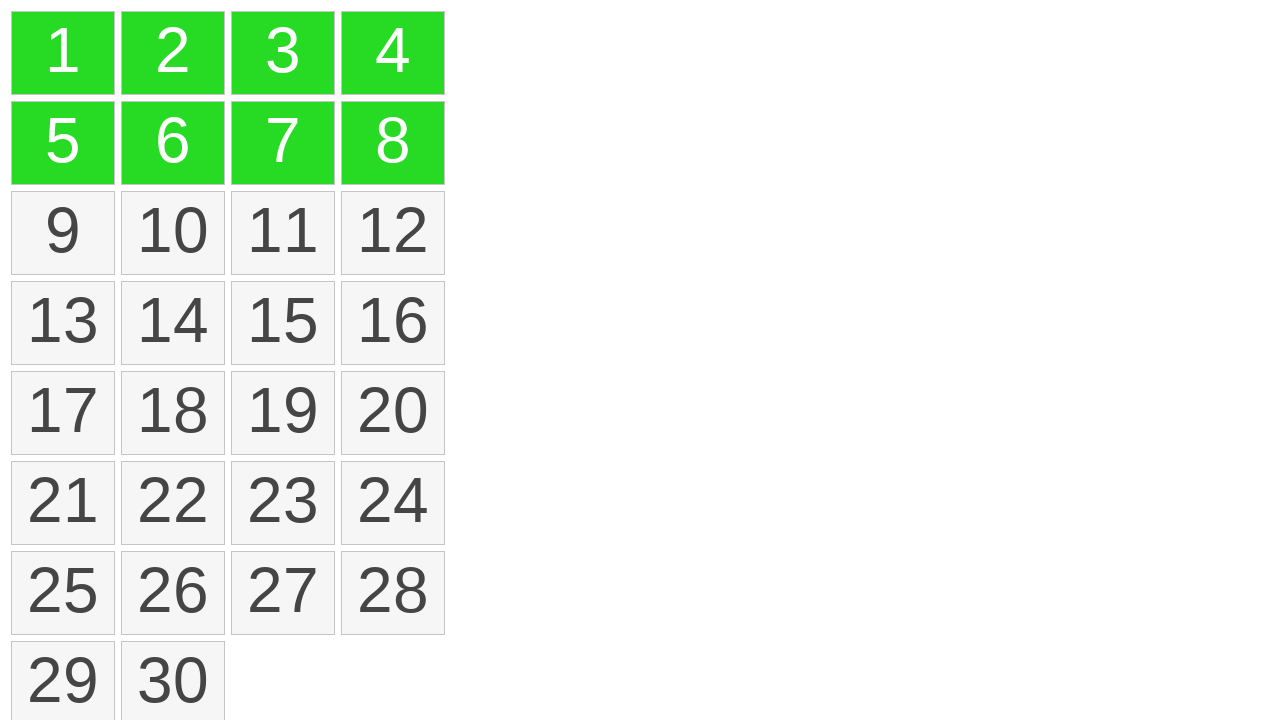

Verified that multiple items are now selected (ui-selected class present)
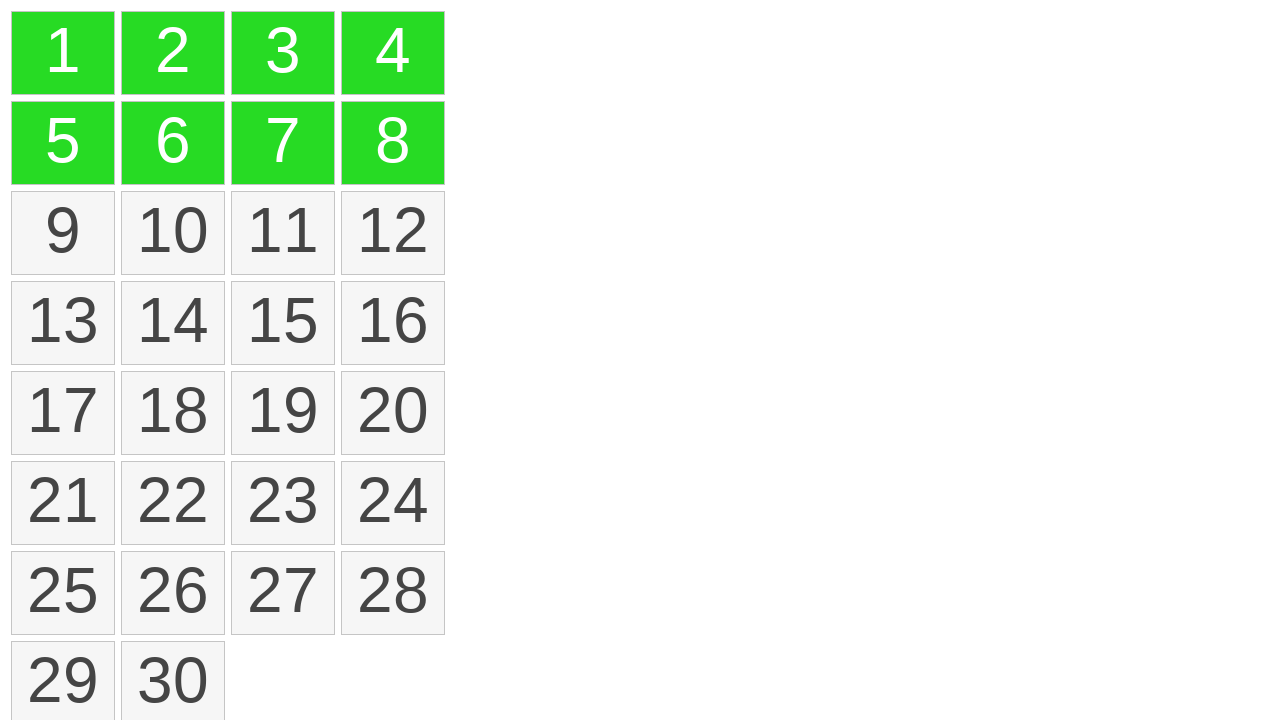

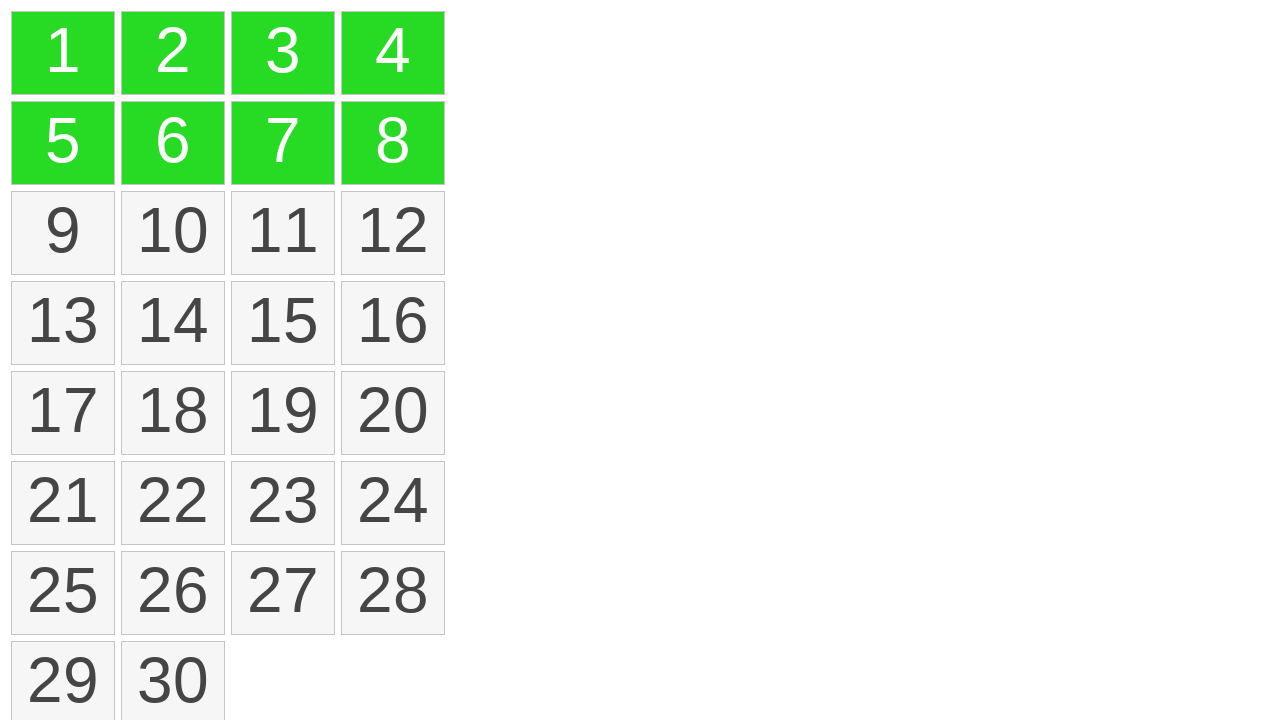